Tests clicking the JS Alert button, accepting the alert, and verifying the result message shows success

Starting URL: https://the-internet.herokuapp.com/javascript_alerts

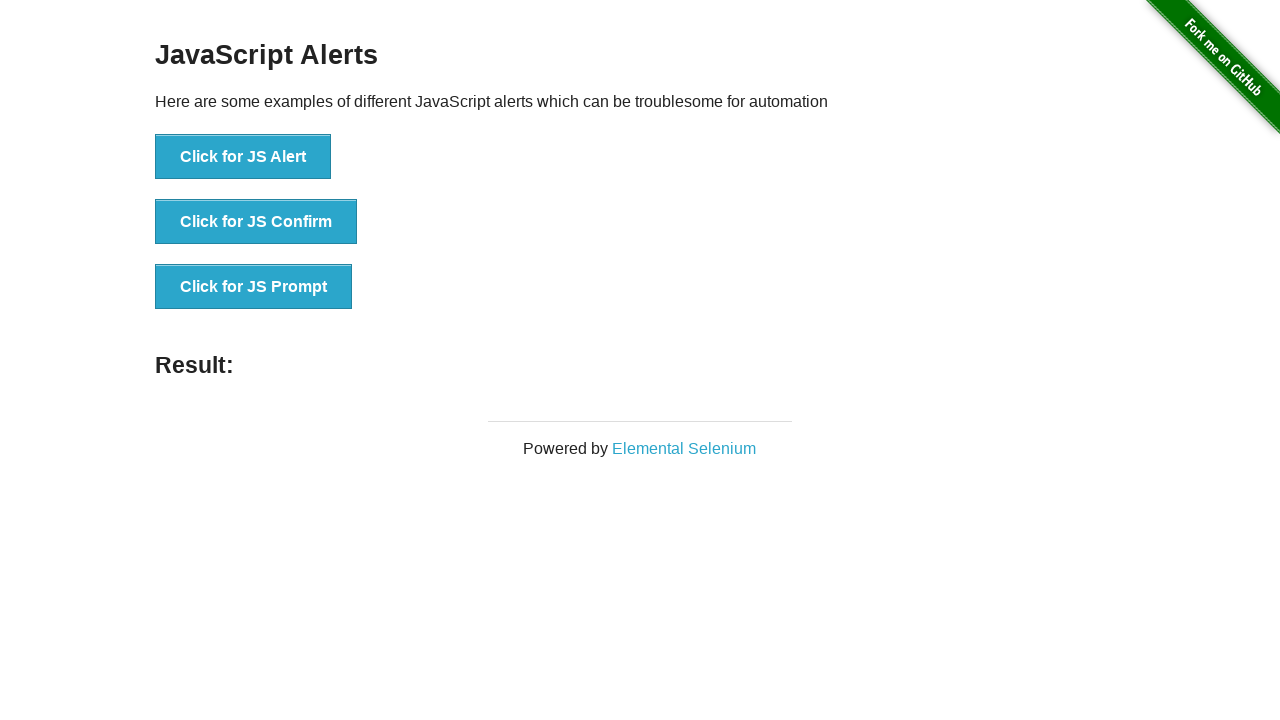

Navigated to JavaScript alerts page
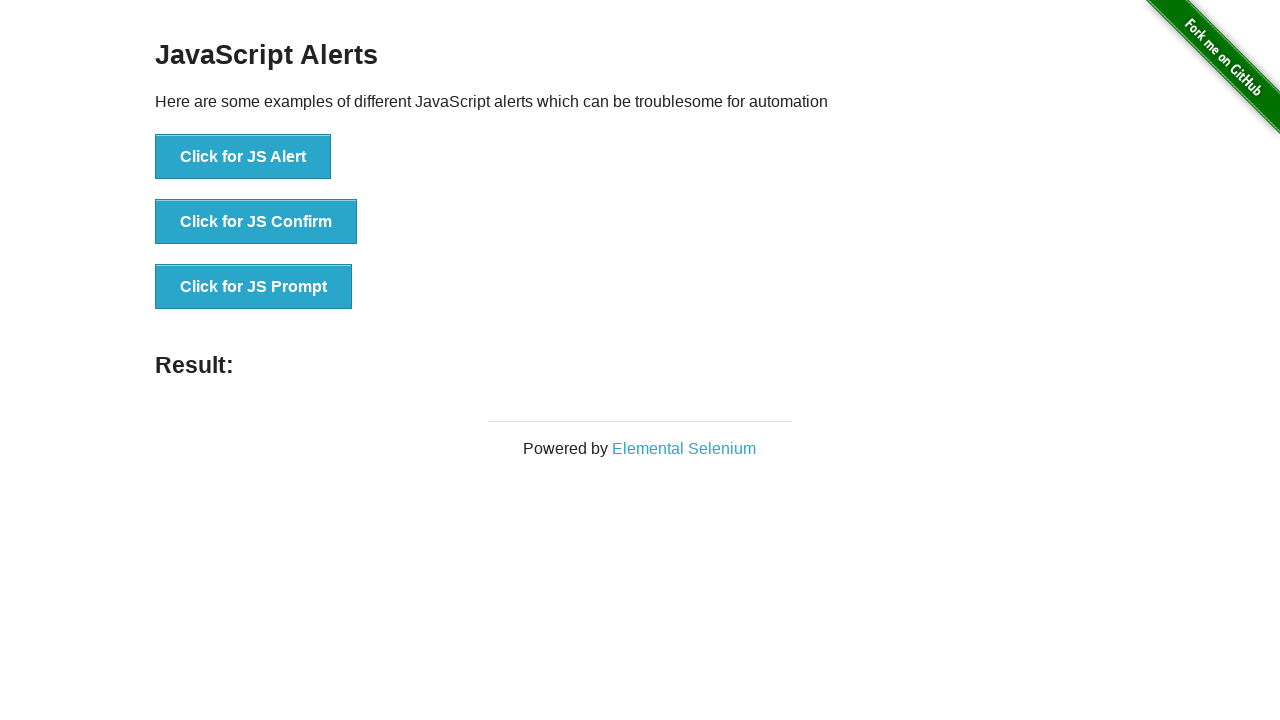

Clicked the JS Alert button at (243, 157) on button[onclick*='jsAlert']
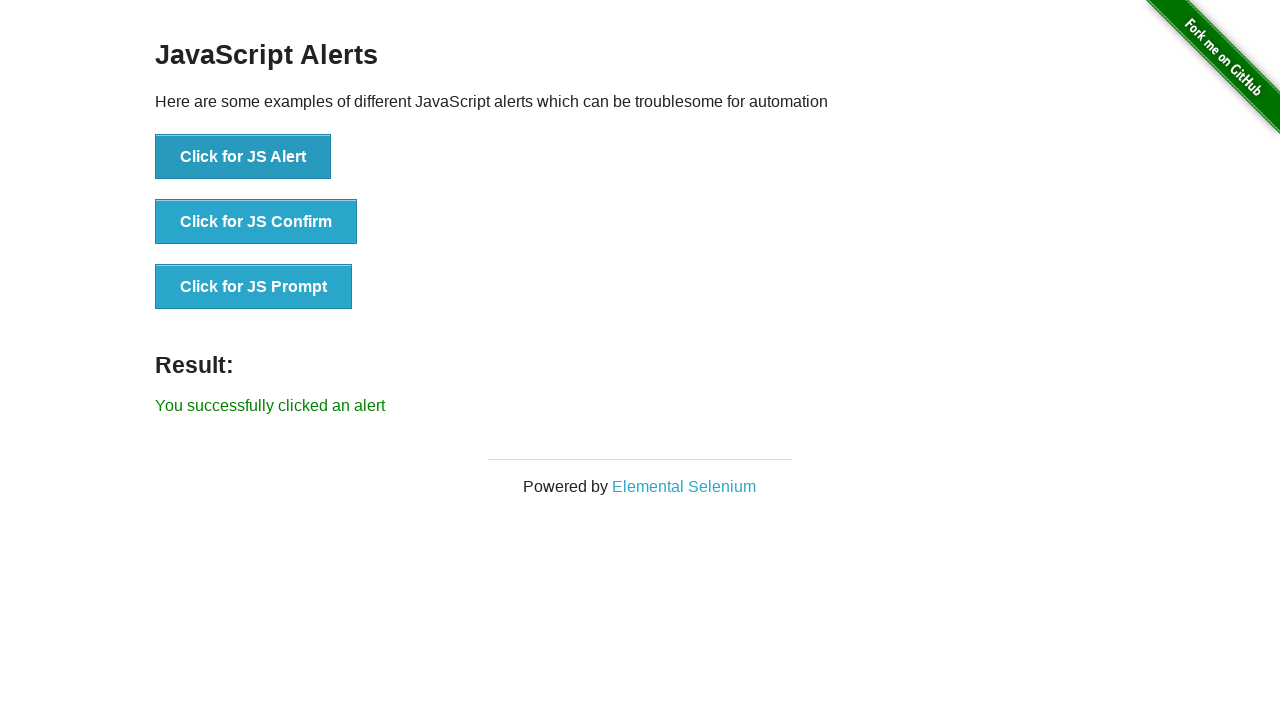

Accepted the JavaScript alert dialog
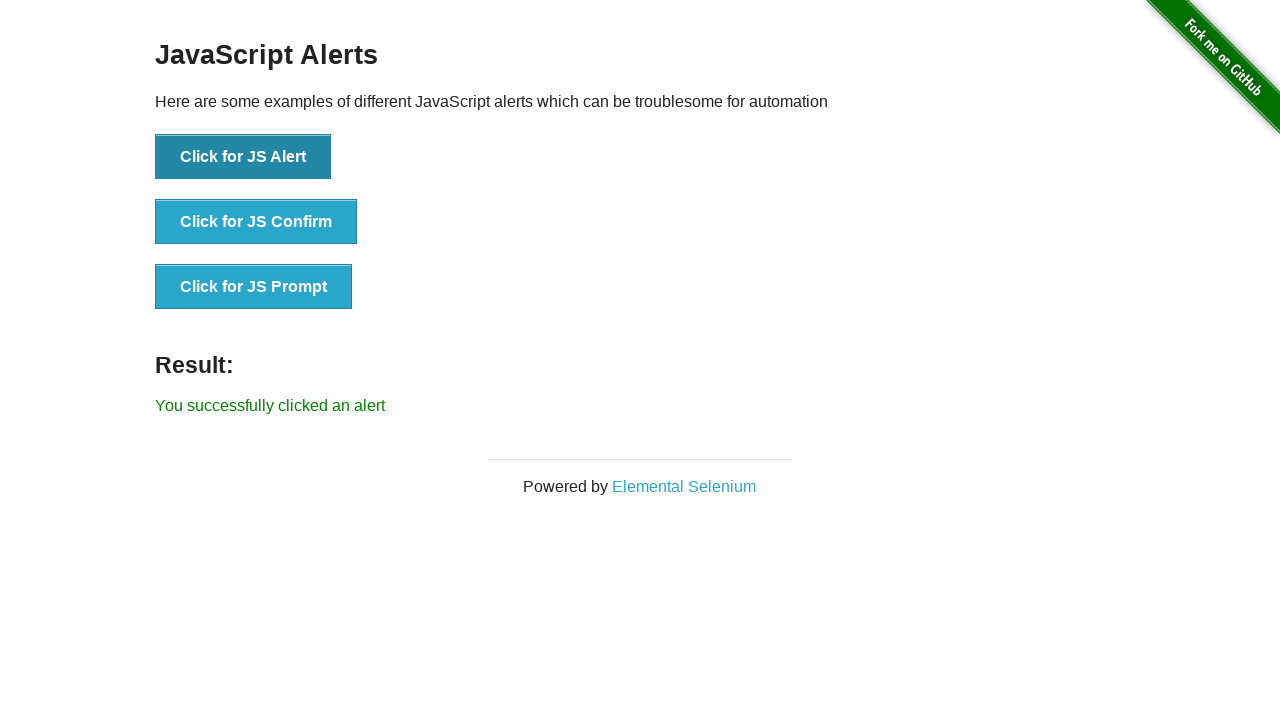

Result message appeared on the page
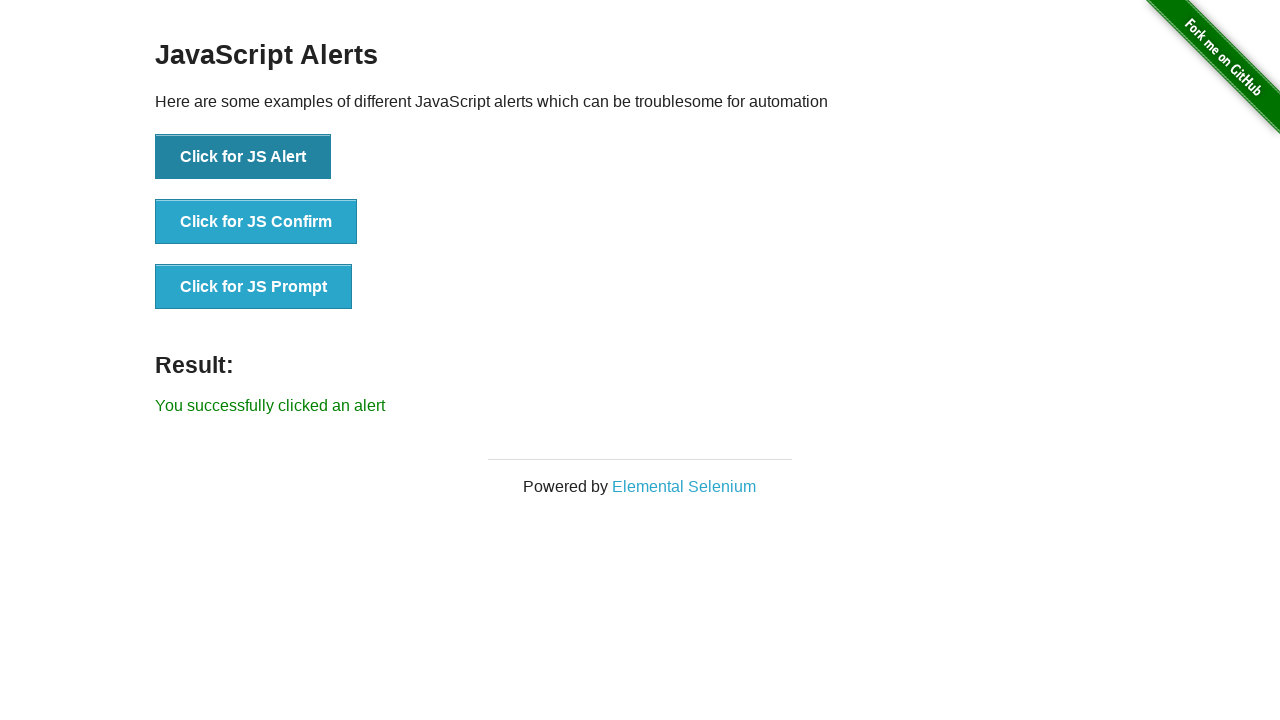

Verified success message: 'You successfully clicked an alert'
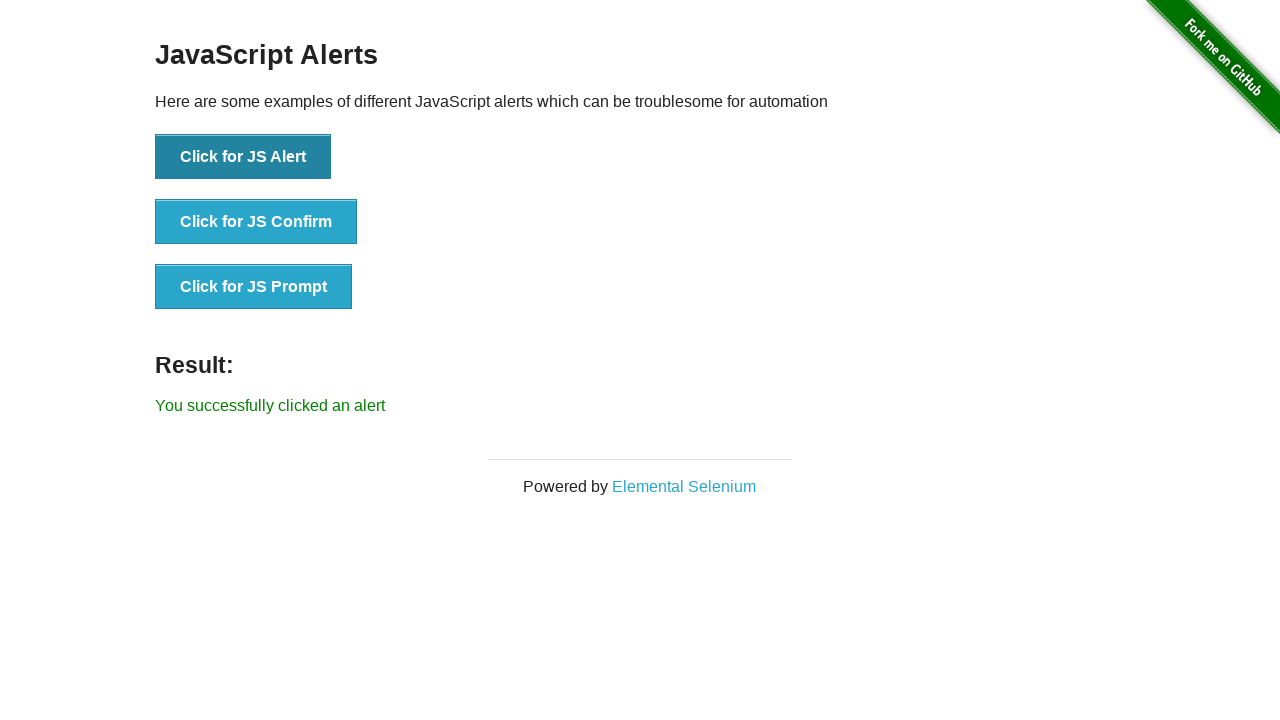

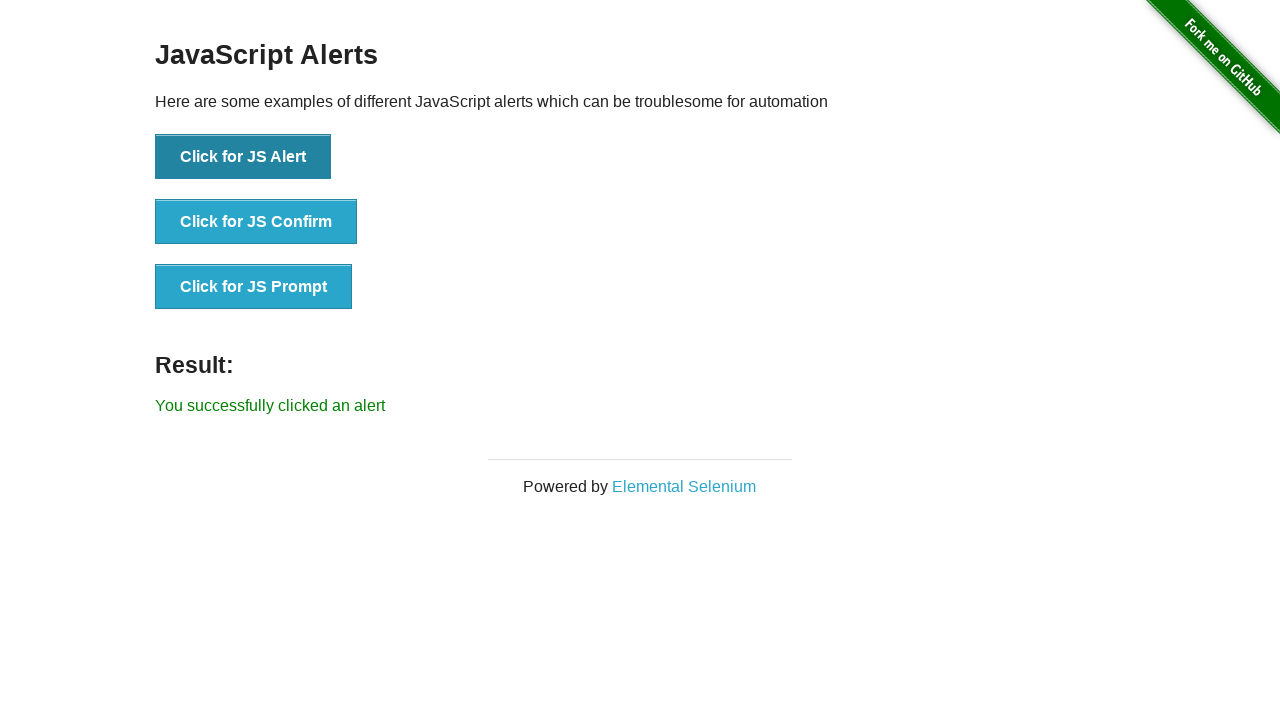